Navigates to bell-face.com homepage and then navigates to the function page to verify page loading

Starting URL: https://bell-face.com/

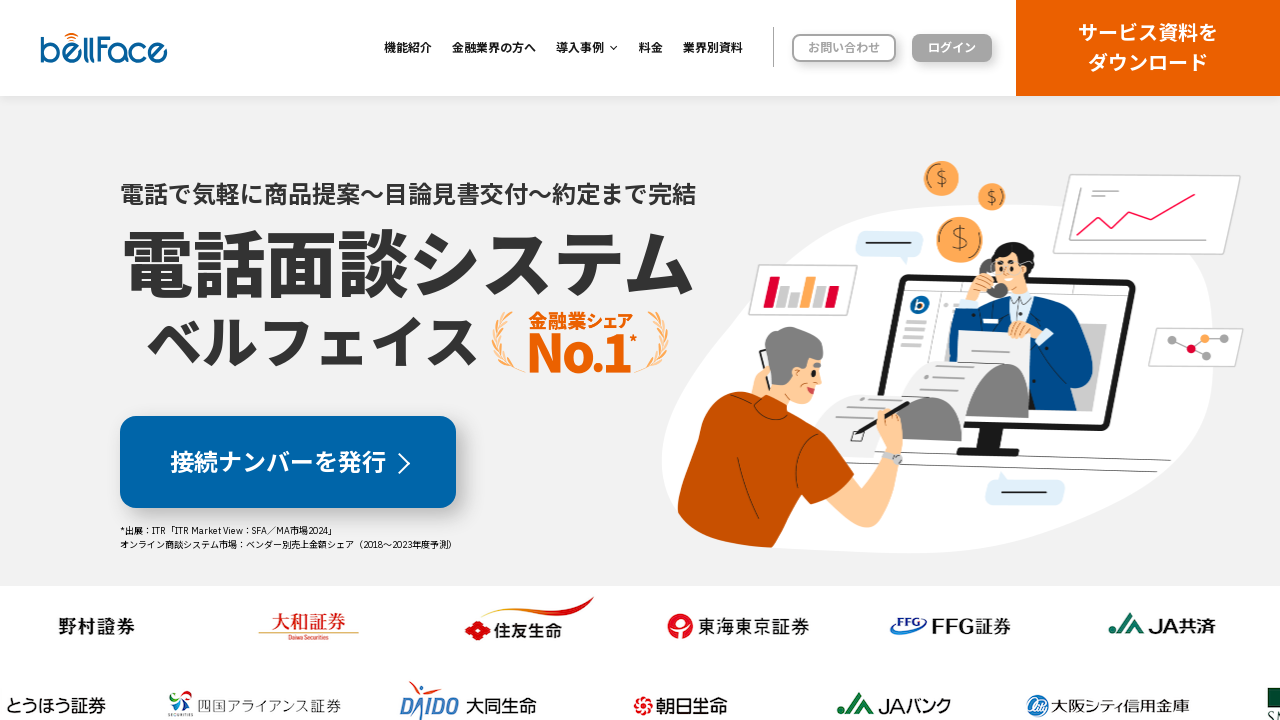

Navigated to bell-face.com function page
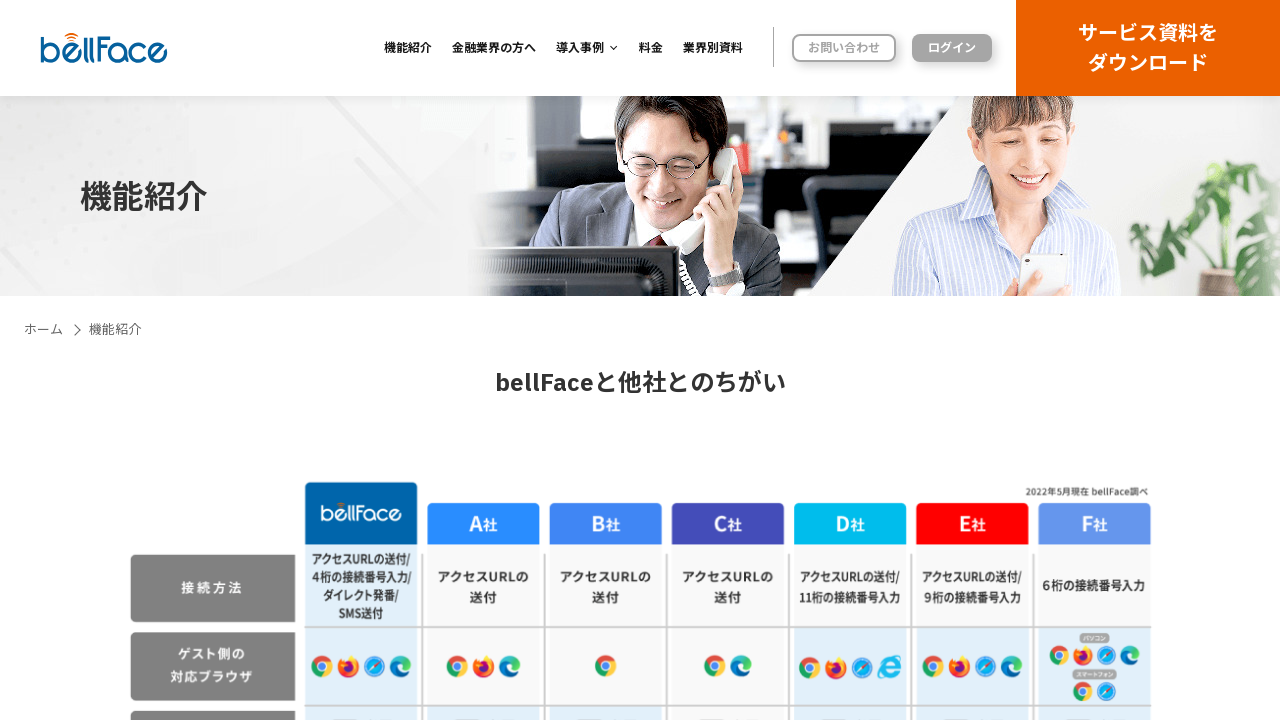

Page DOM content loaded successfully
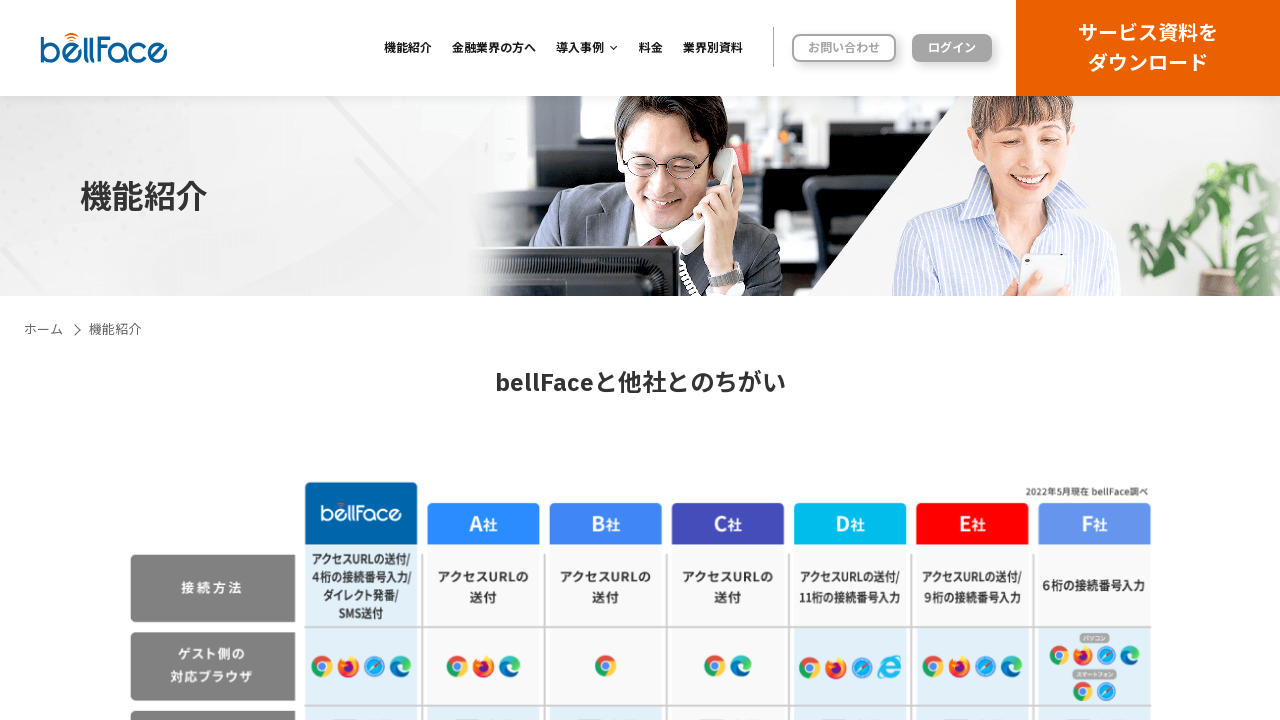

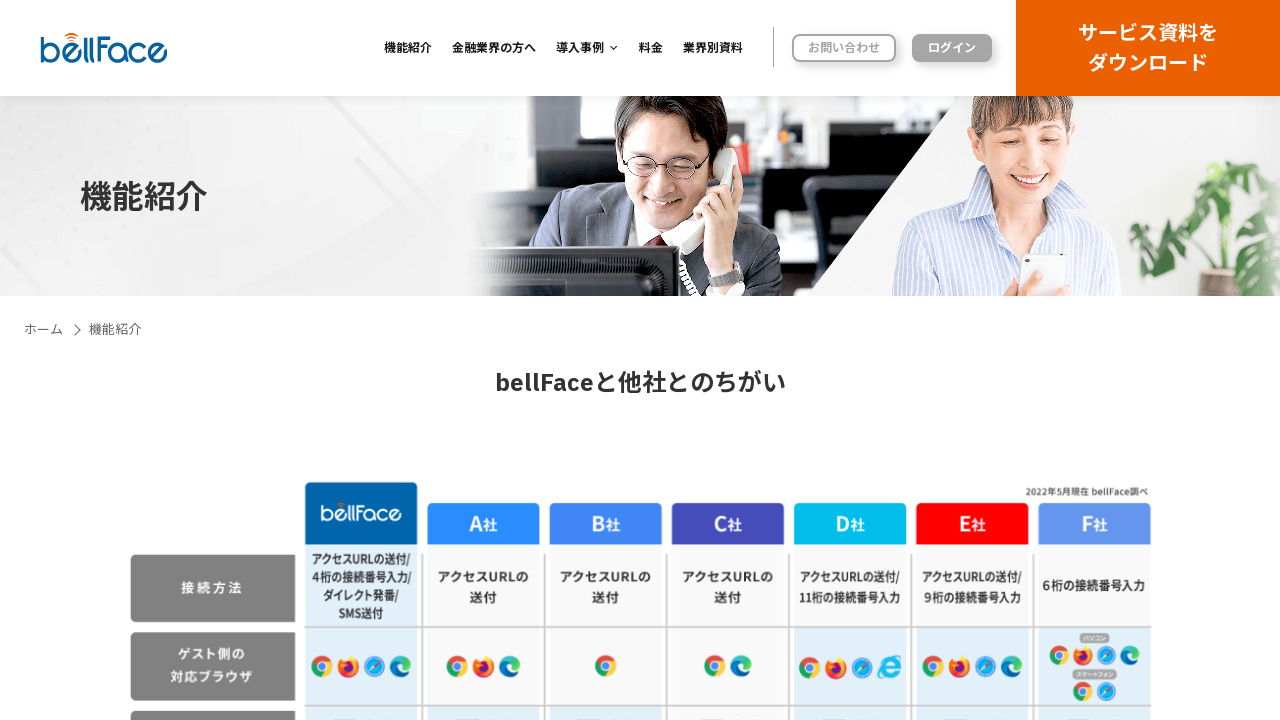